Tests A/B test opt-out by first verifying the page shows an A/B test variant, then adding an opt-out cookie, refreshing, and verifying the opt-out text is displayed.

Starting URL: http://the-internet.herokuapp.com/abtest

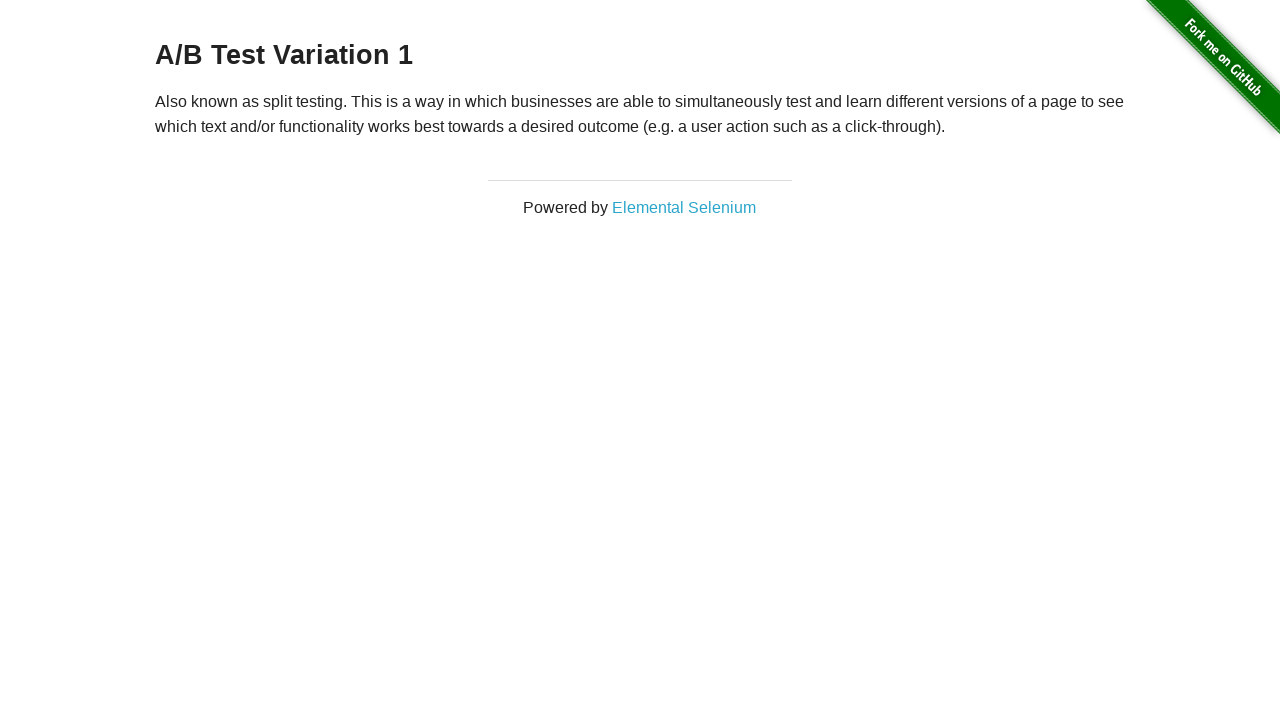

Retrieved heading text from page
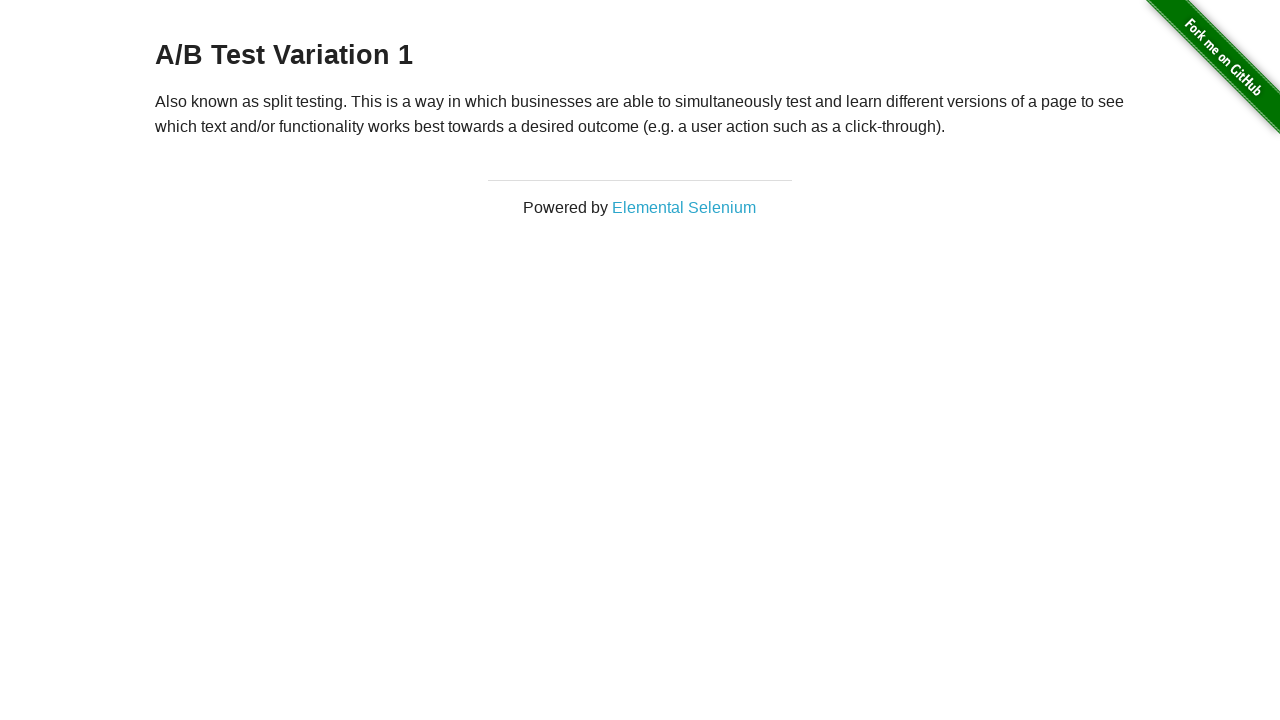

Verified page displays A/B test variant (Control or Variation 1)
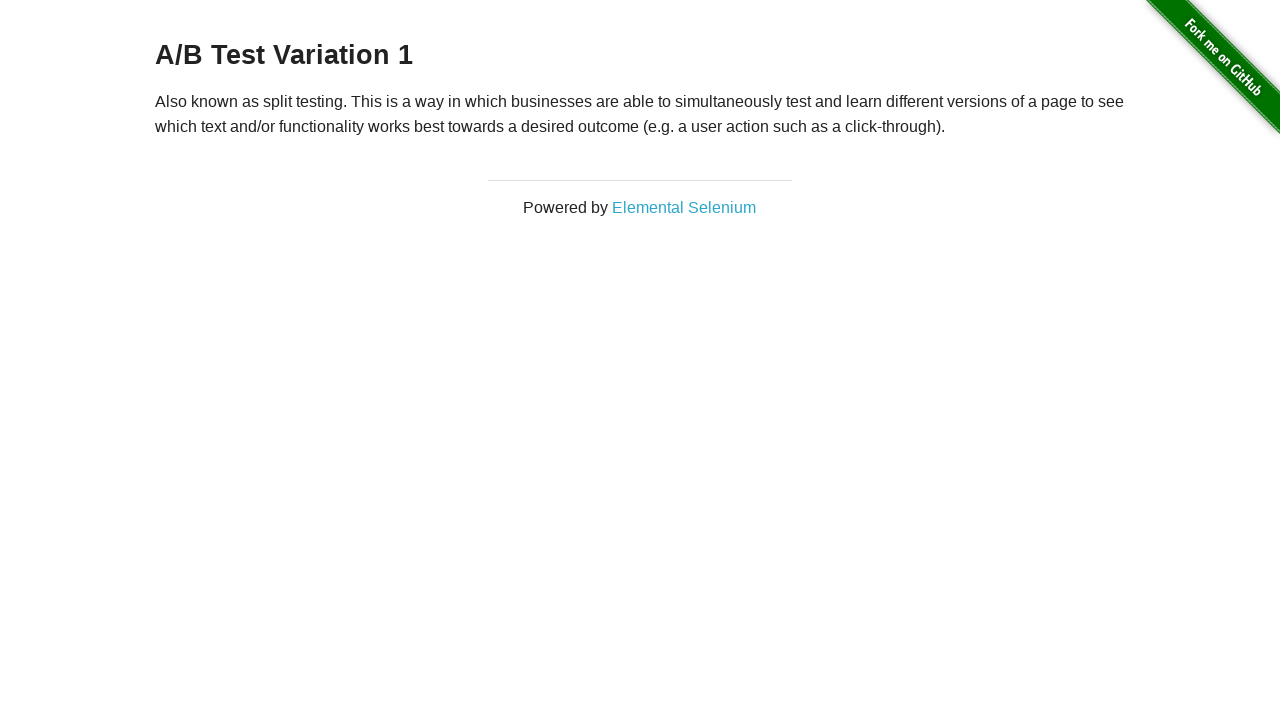

Added optimizelyOptOut cookie to browser context
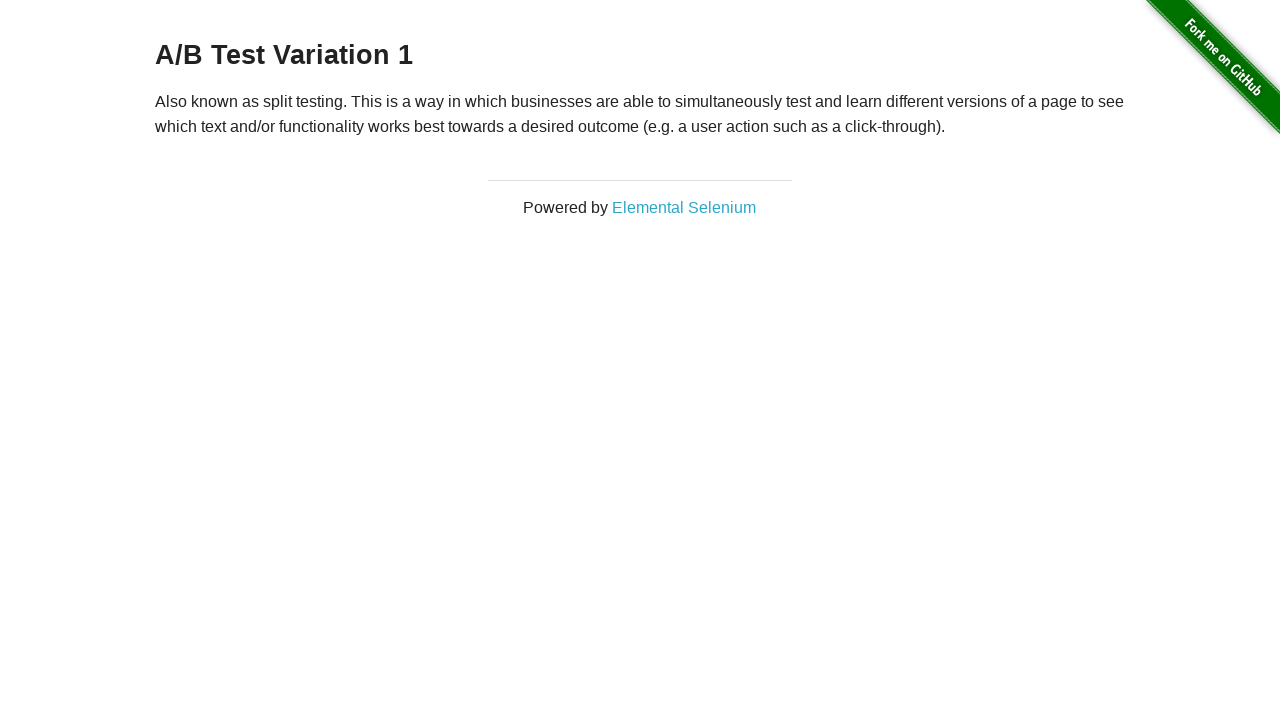

Reloaded page to apply opt-out cookie
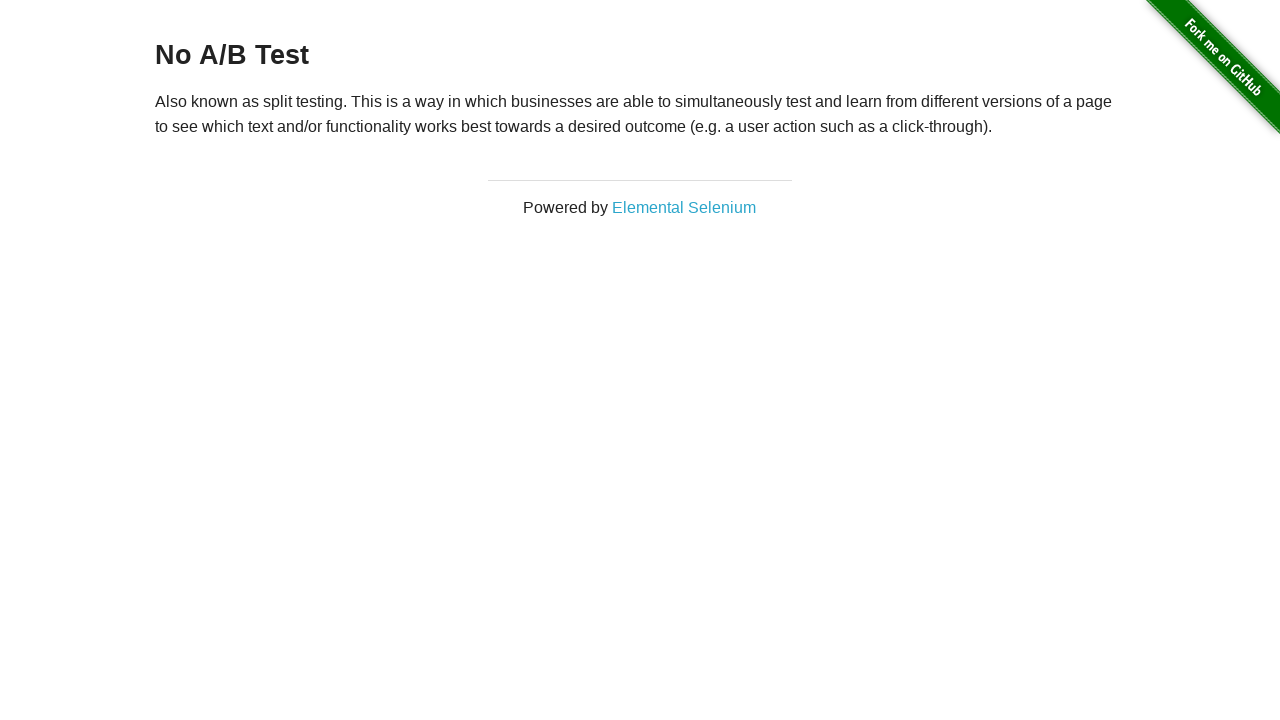

Retrieved heading text after page reload
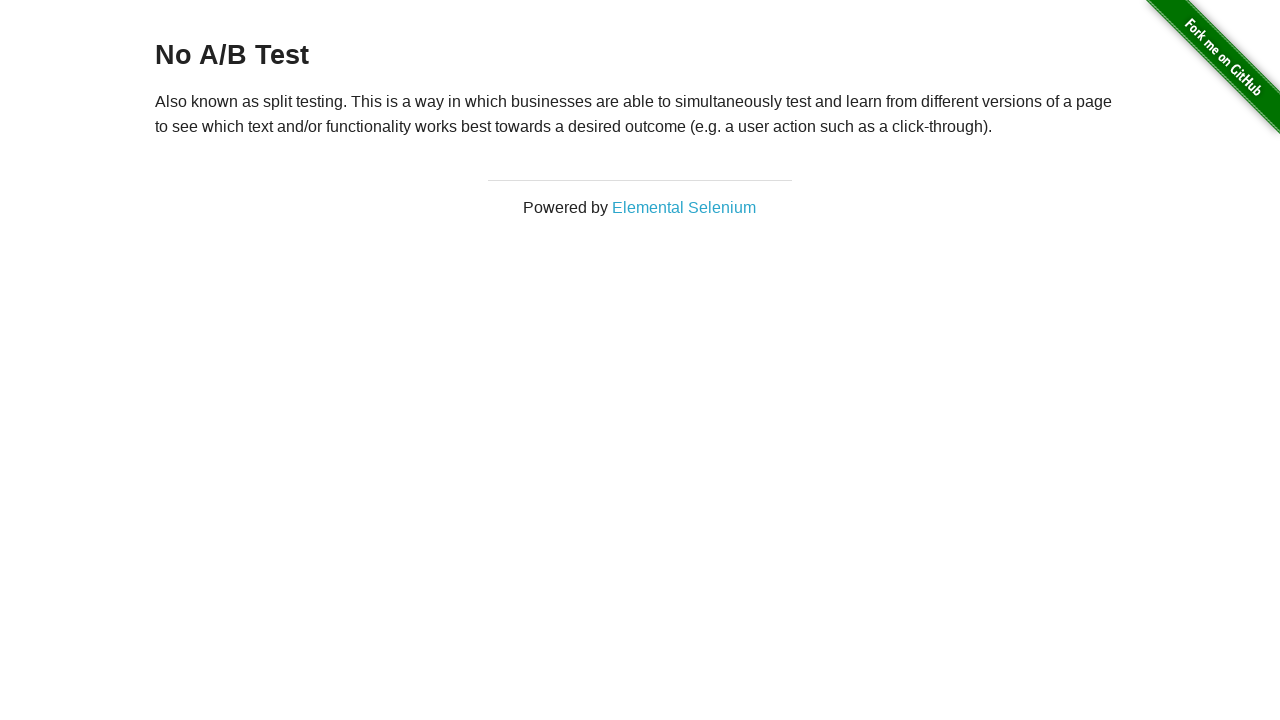

Verified opt-out was successful - heading shows 'No A/B Test'
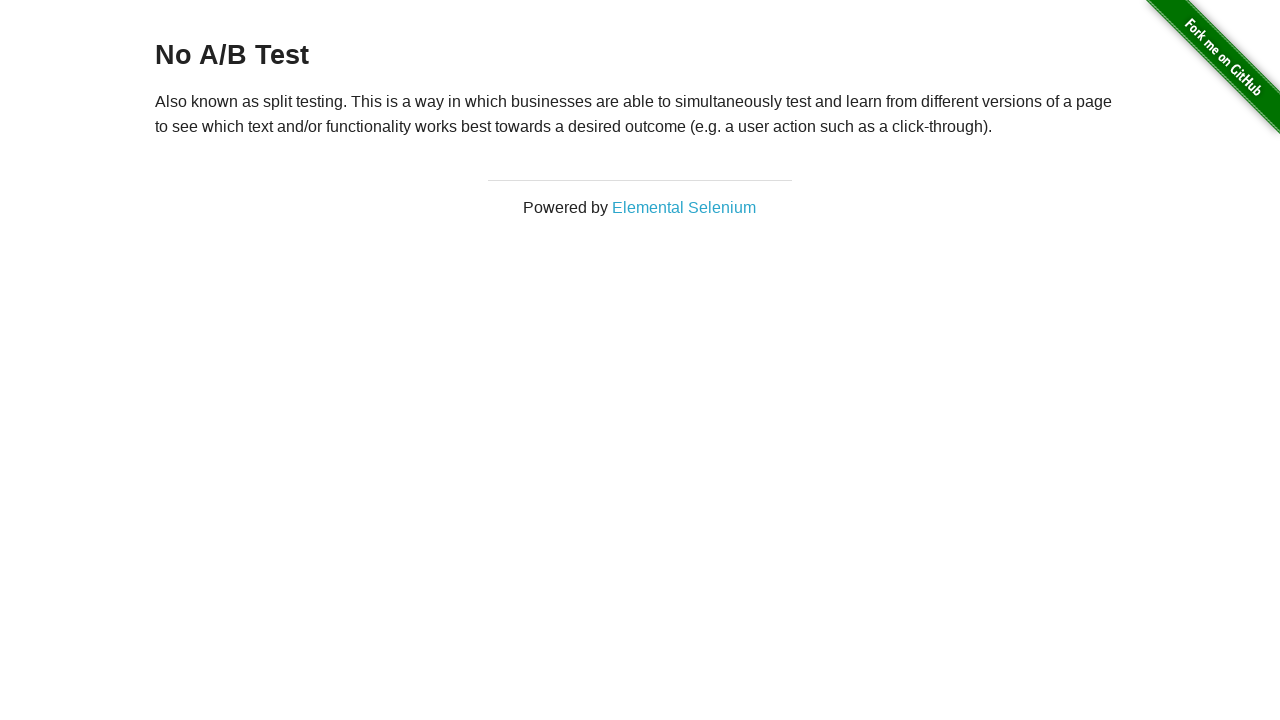

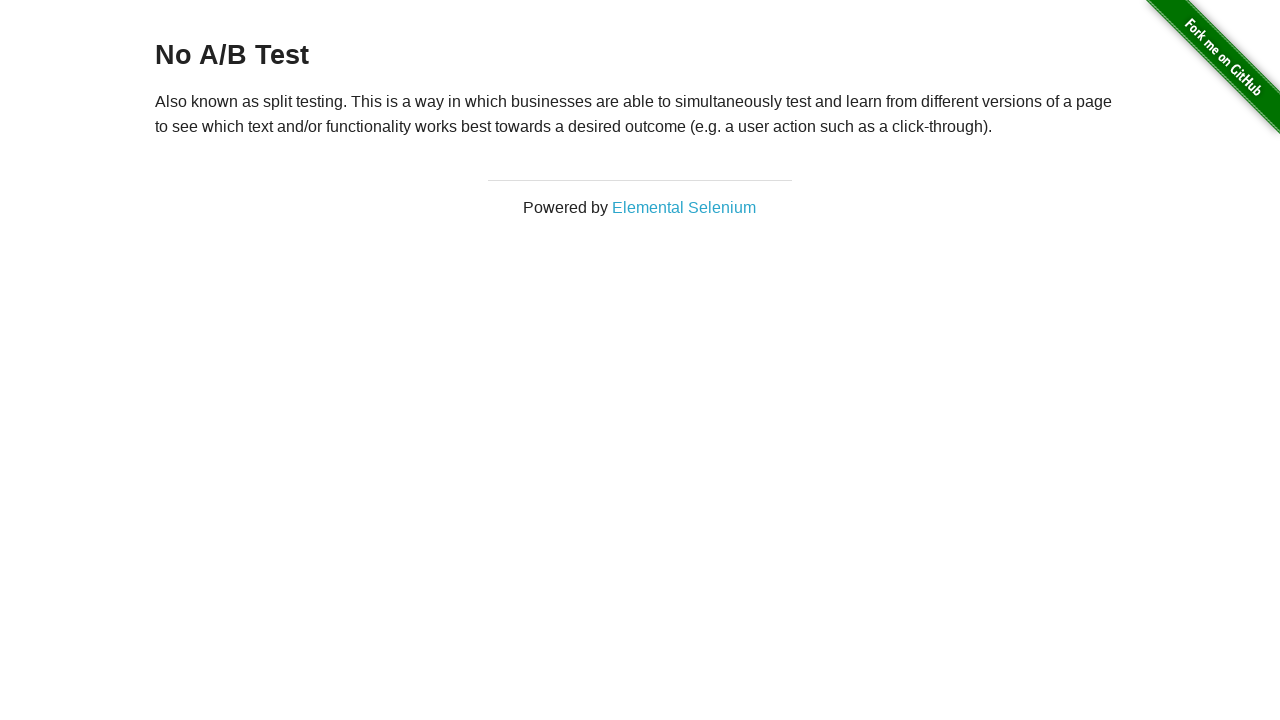